Navigates to OrangeHRM demo homepage and verifies that the company logo is displayed

Starting URL: https://opensource-demo.orangehrmlive.com/

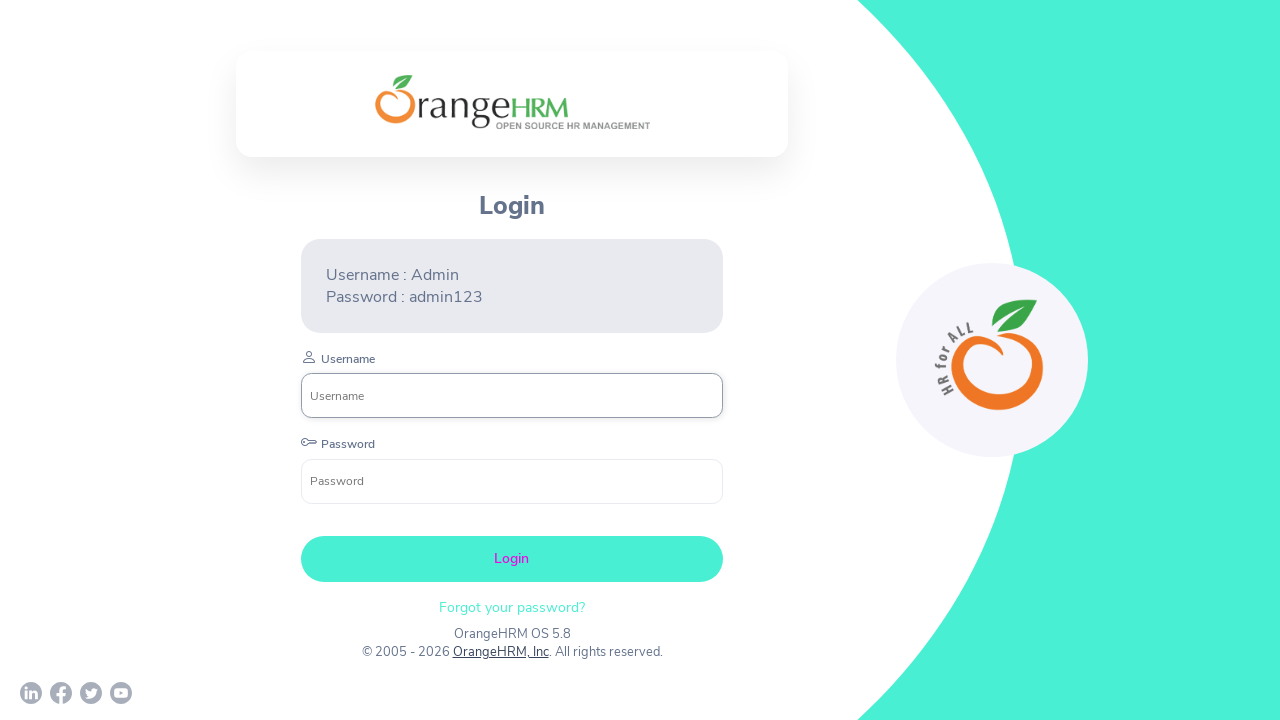

Navigated to OrangeHRM demo homepage
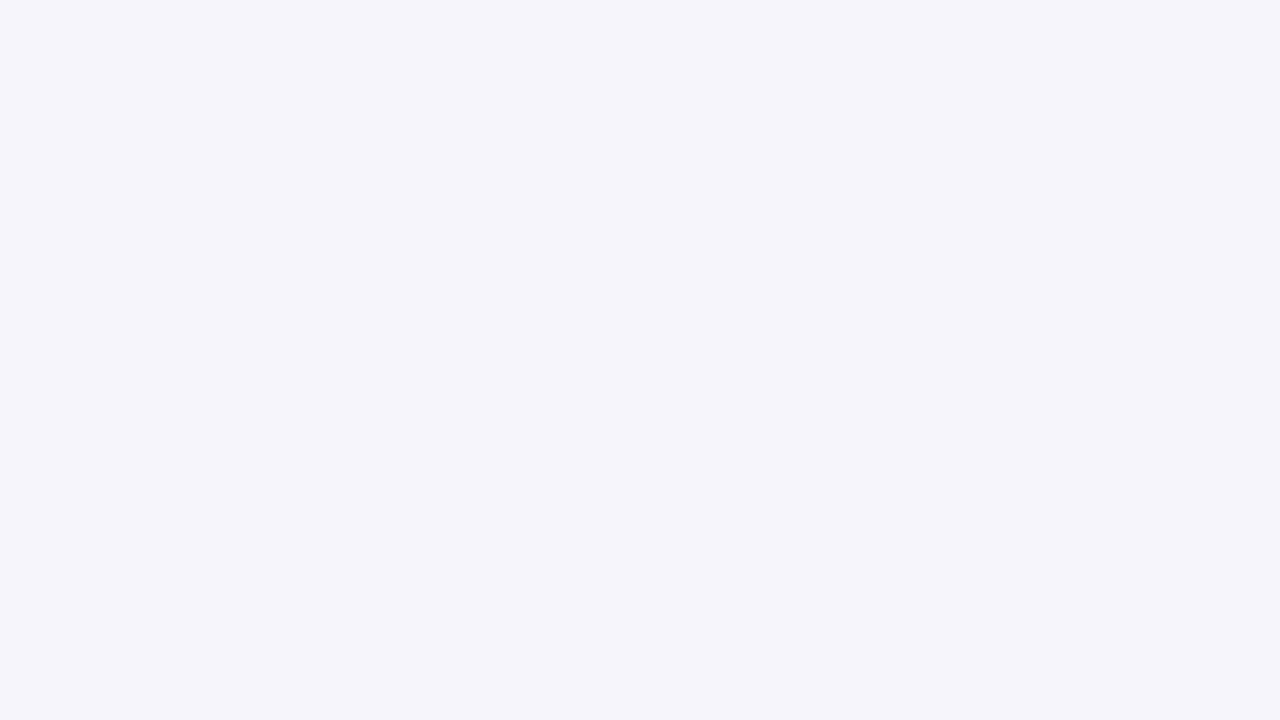

Waited for company logo to become visible
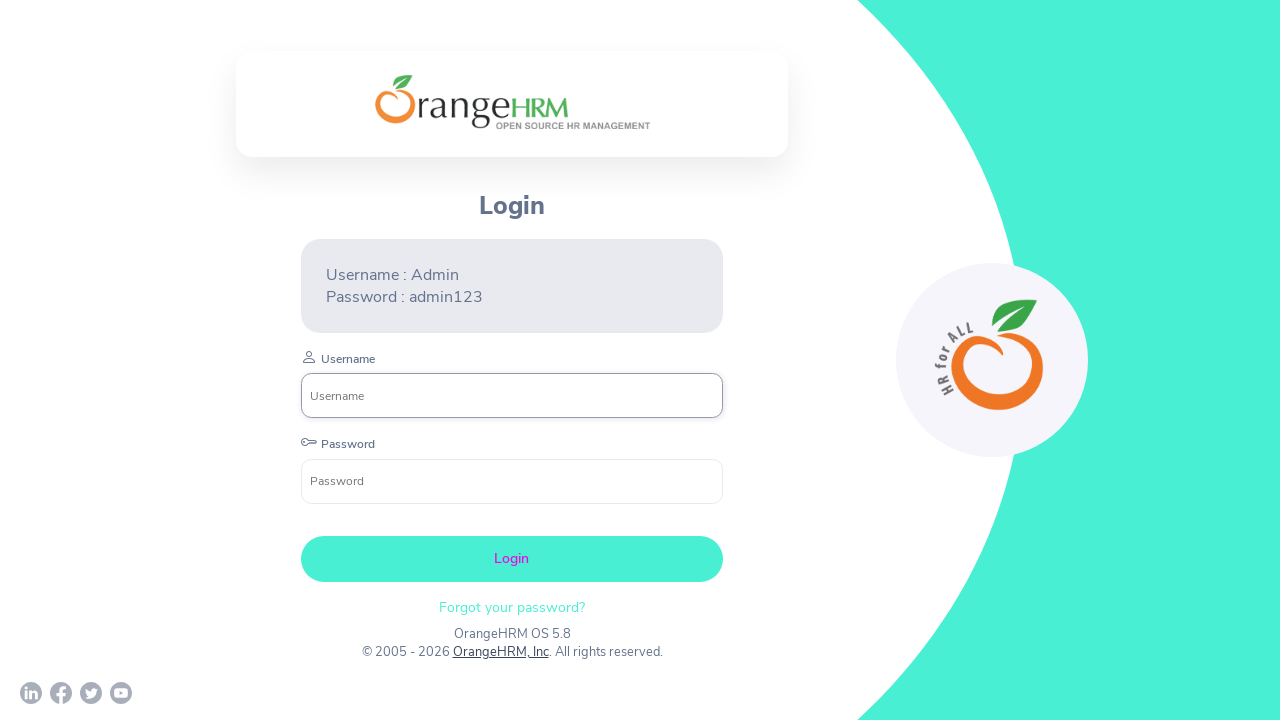

Verified that company logo is displayed
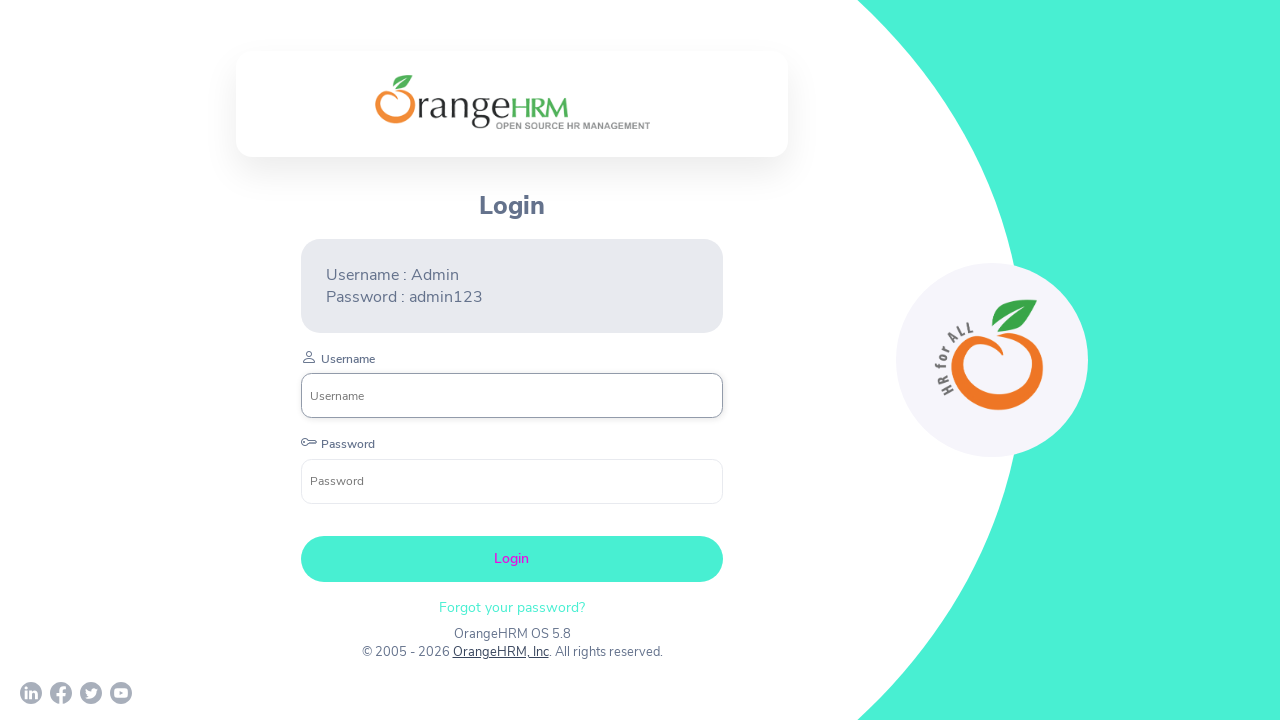

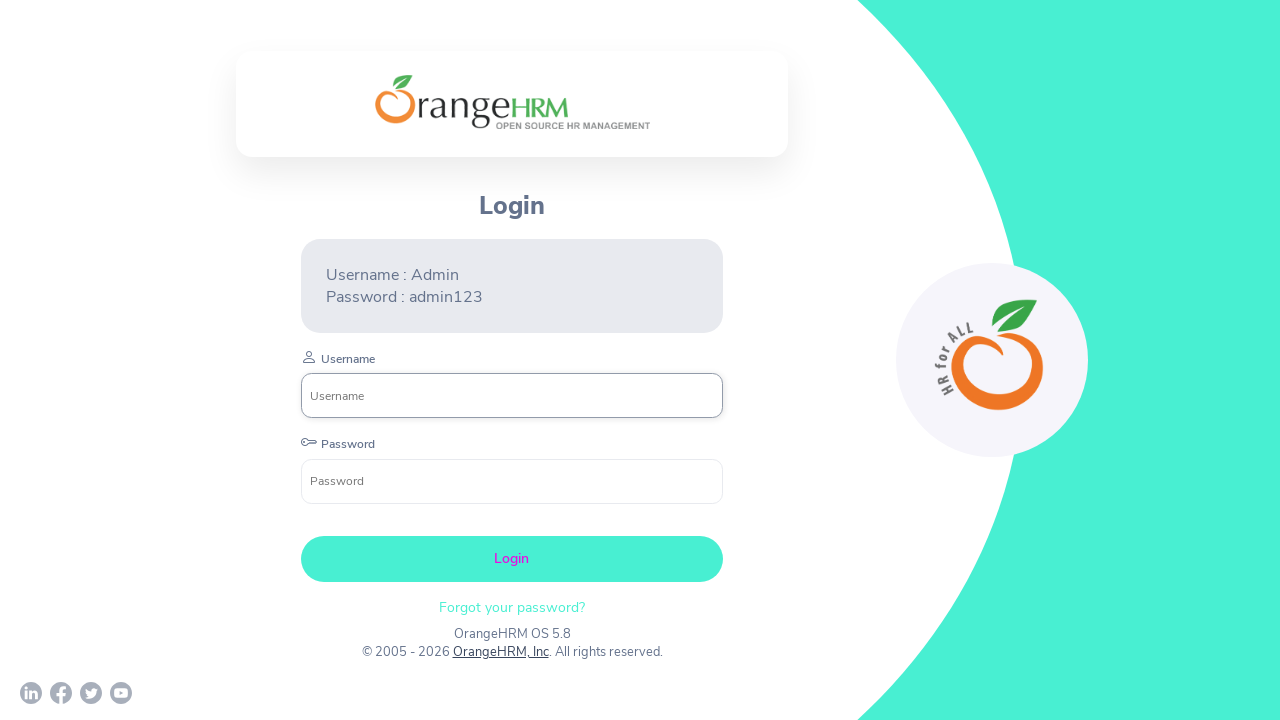